Tests adding elements to the page by clicking an "Add Element" button twice and verifying that two elements are added to the container.

Starting URL: https://the-internet.herokuapp.com/add_remove_elements/

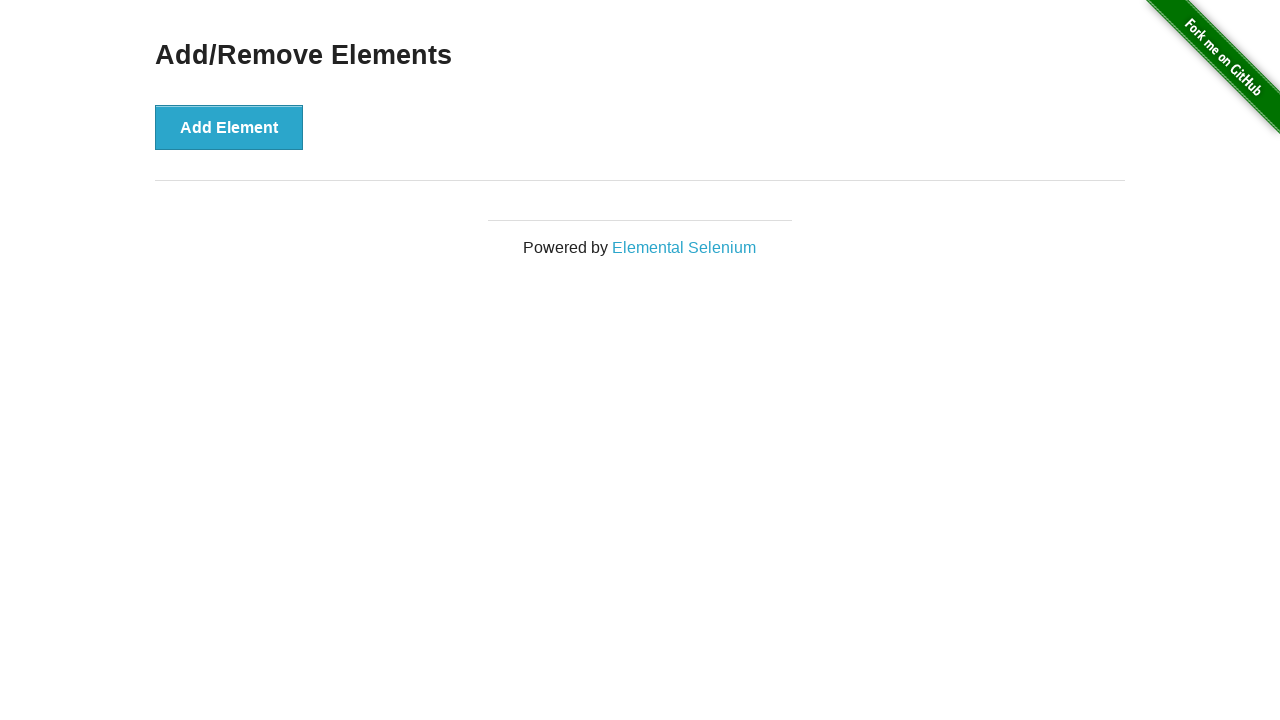

Verified elements container is initially empty
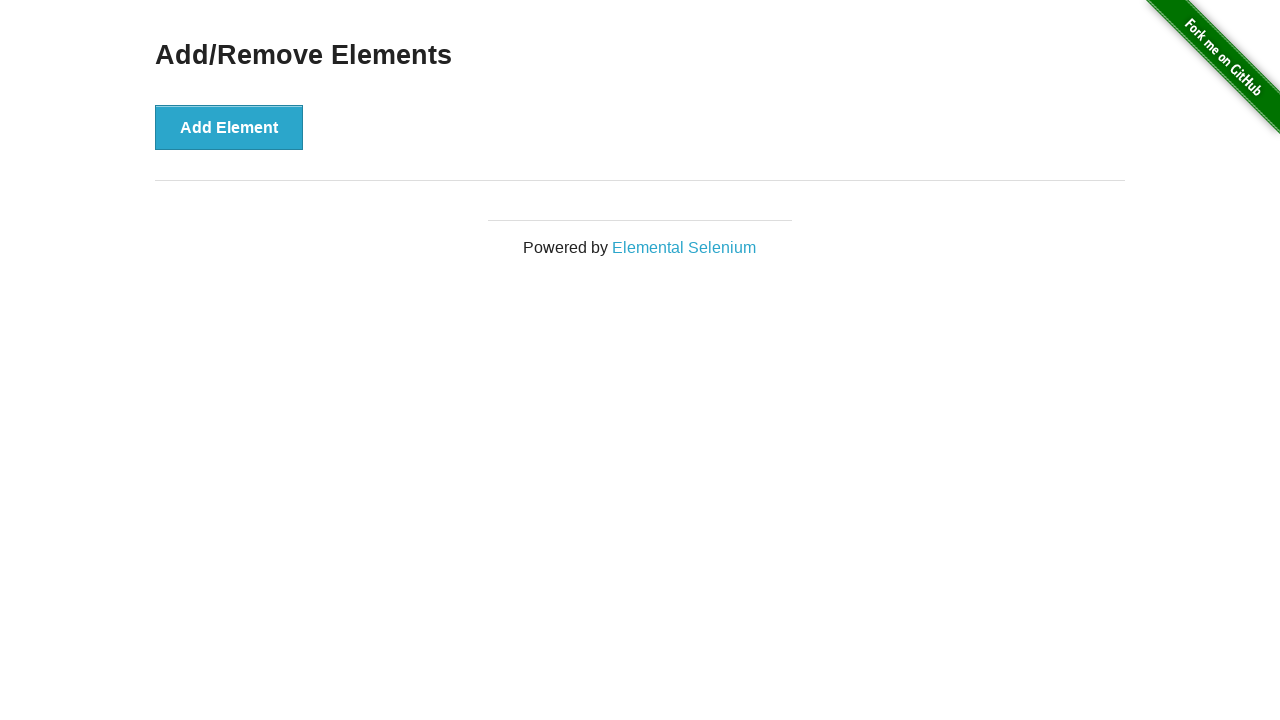

Clicked Add Element button (first time) at (229, 127) on xpath=//button[@onclick='addElement()']
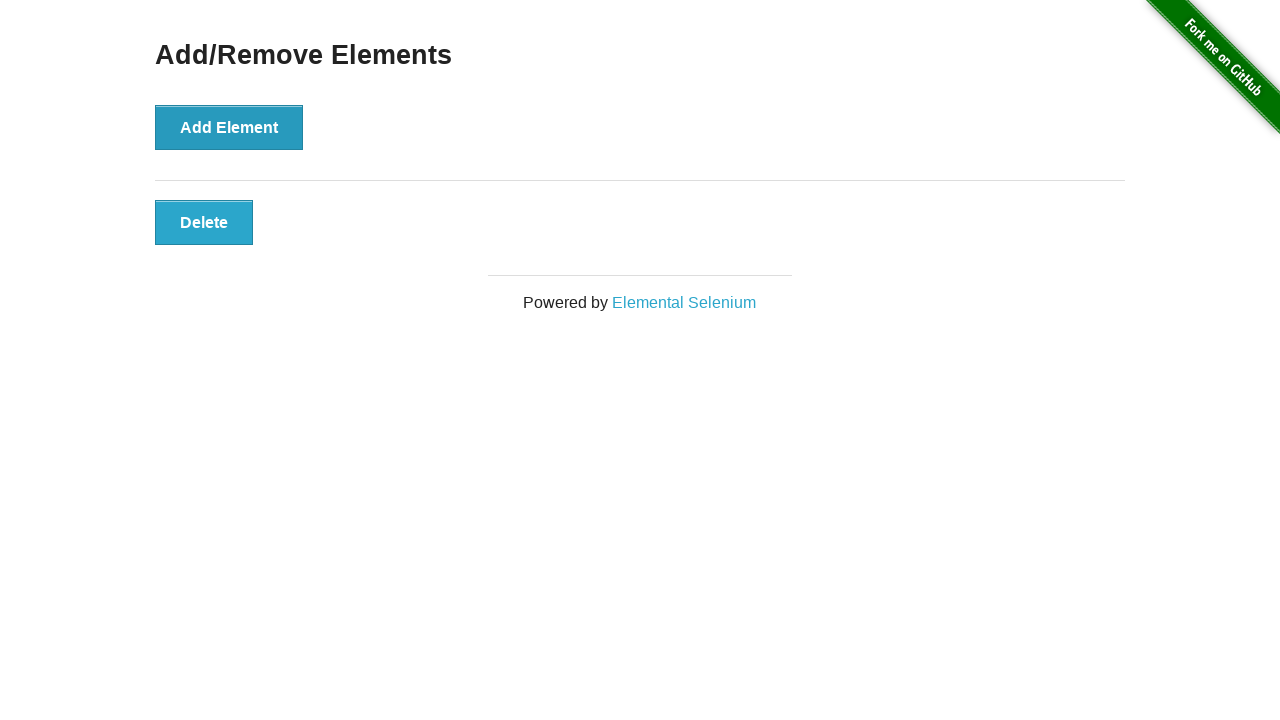

Clicked Add Element button (second time) at (229, 127) on xpath=//button[@onclick='addElement()']
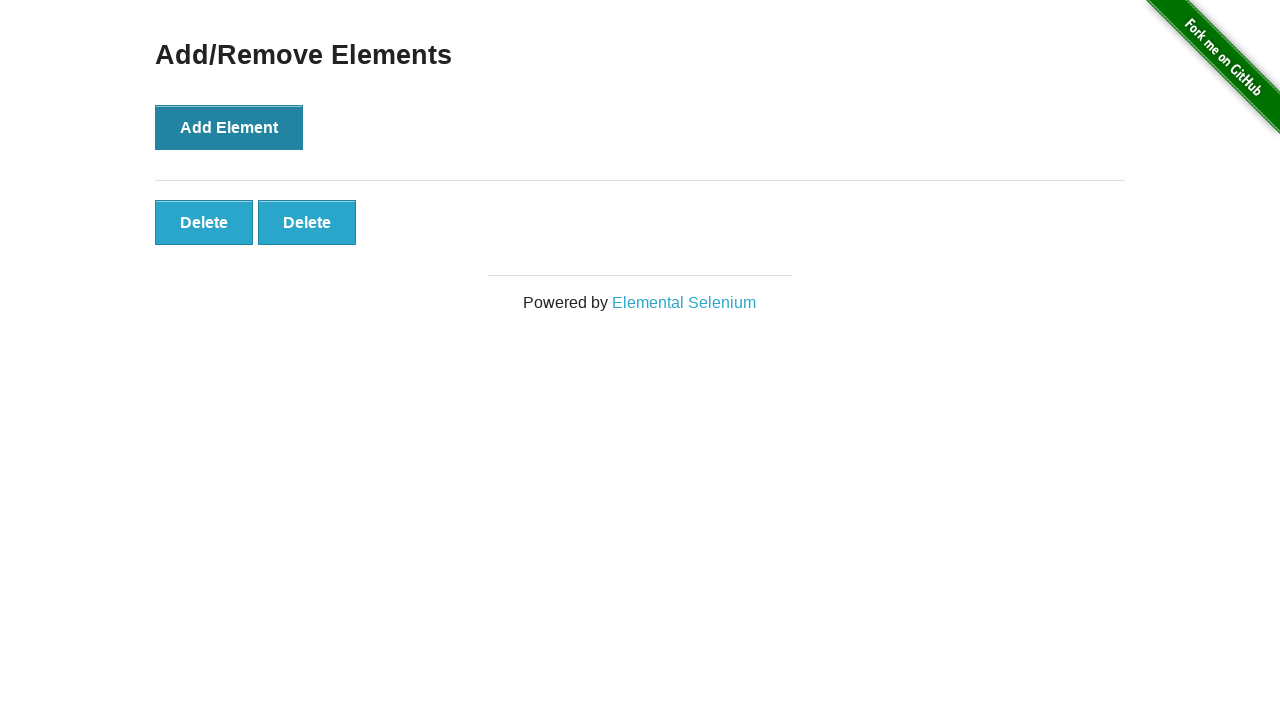

Verified two elements were added to the container
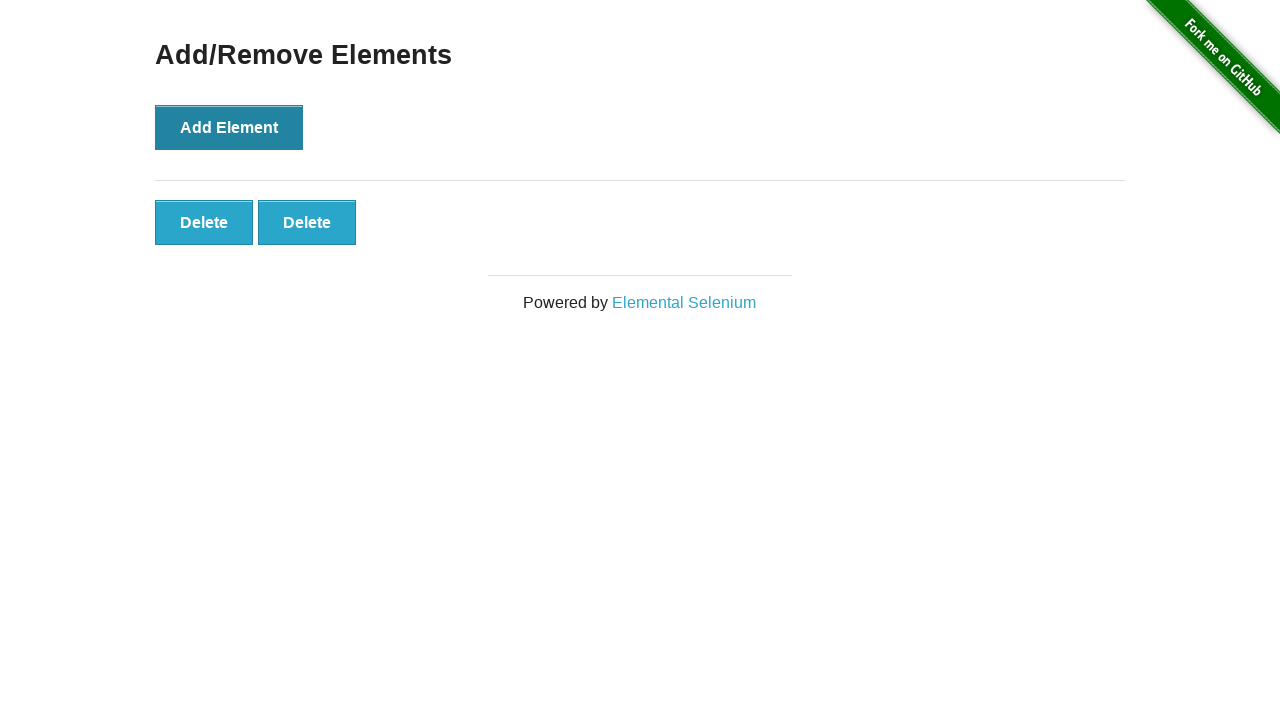

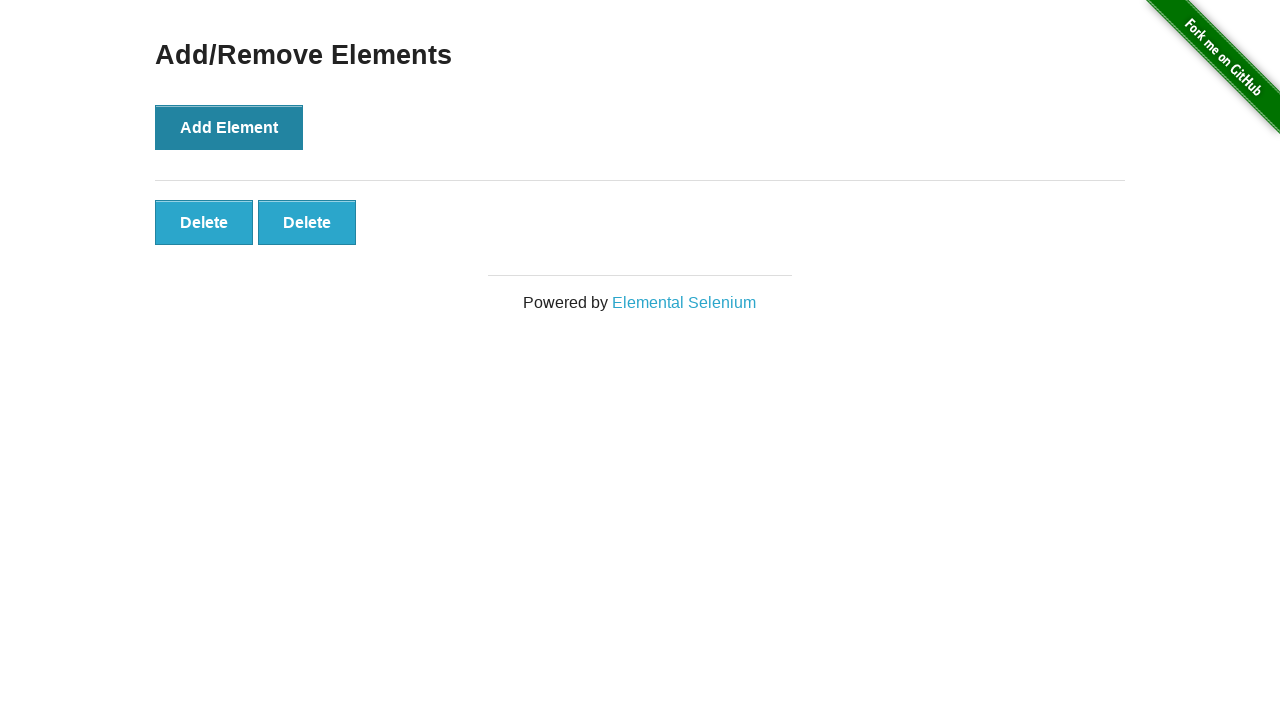